Opens the Puma India website homepage and verifies it loads successfully

Starting URL: https://in.puma.com/

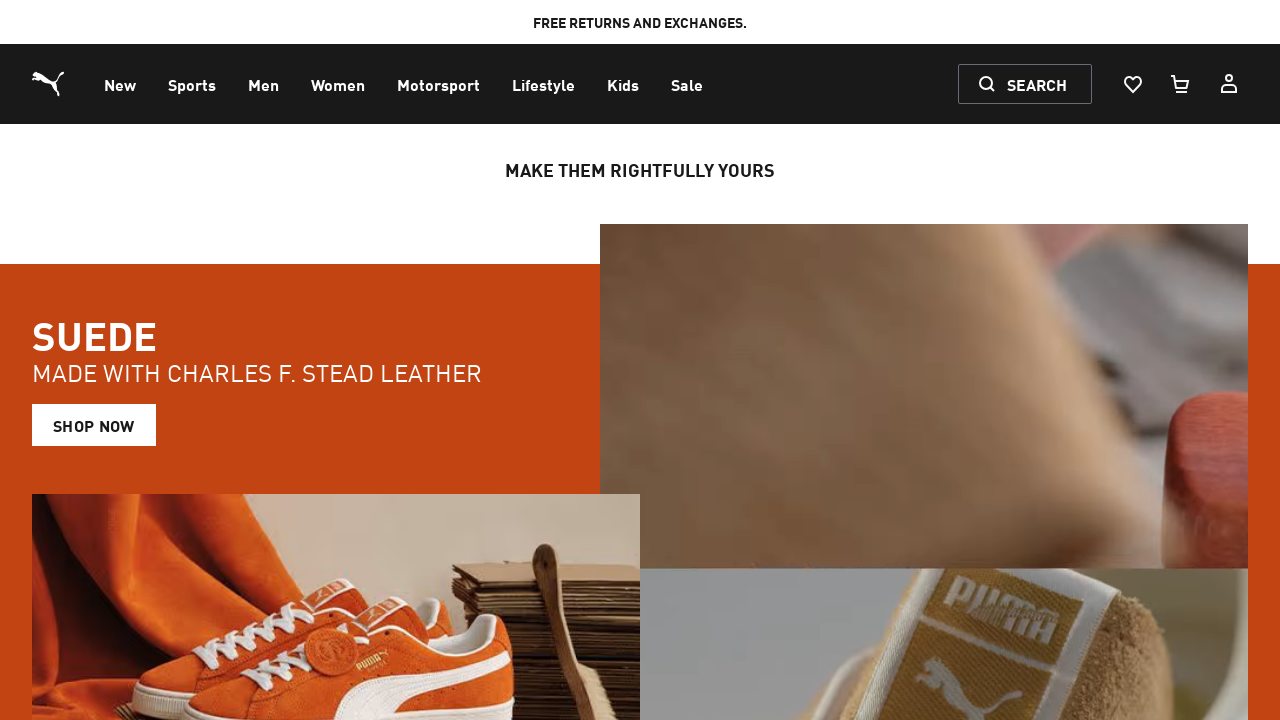

Waited for page DOM content to load
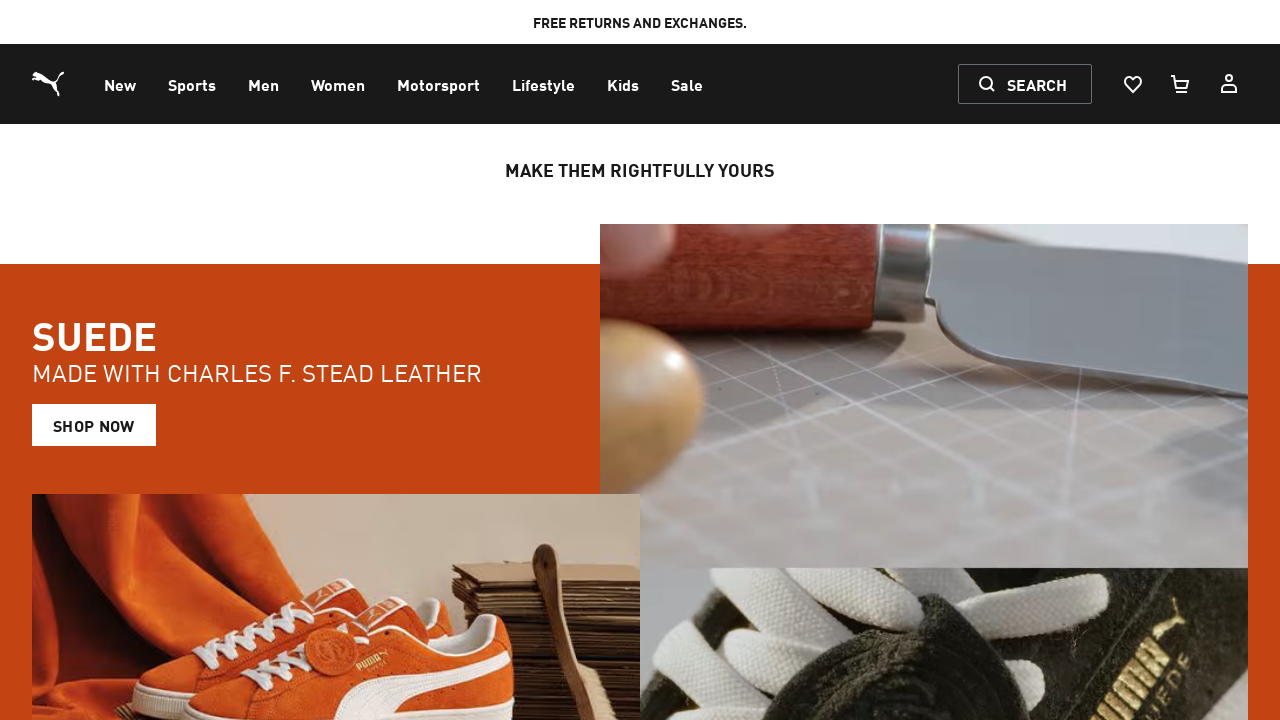

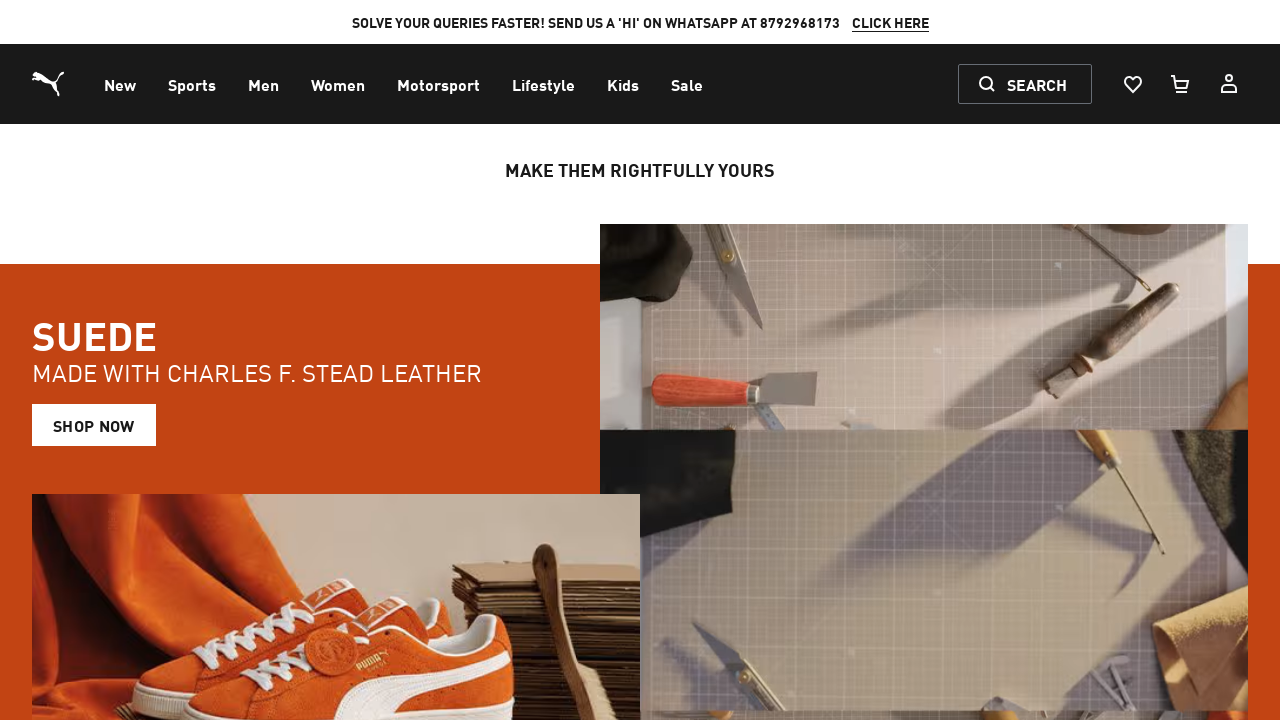